Waits for a price to reach $100, clicks the book button, solves a mathematical quiz by calculating the answer based on a displayed value, and submits the form

Starting URL: http://suninjuly.github.io/explicit_wait2.html

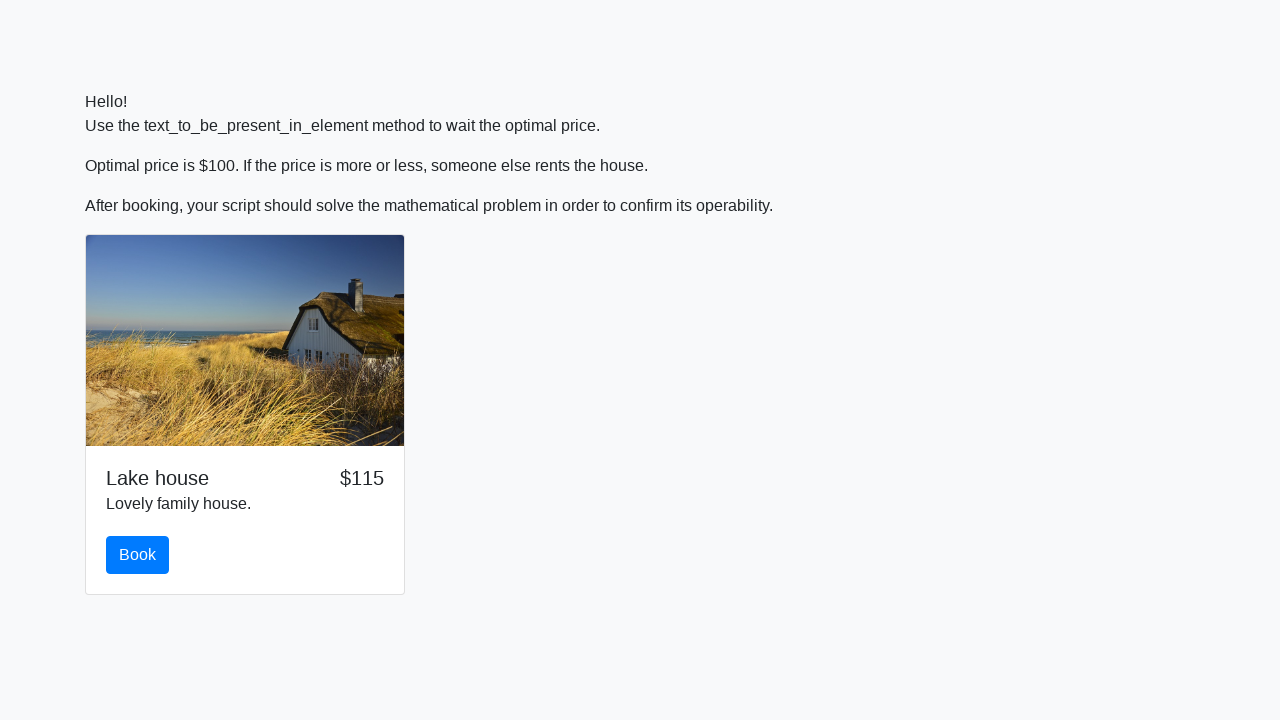

Waited for price to reach $100
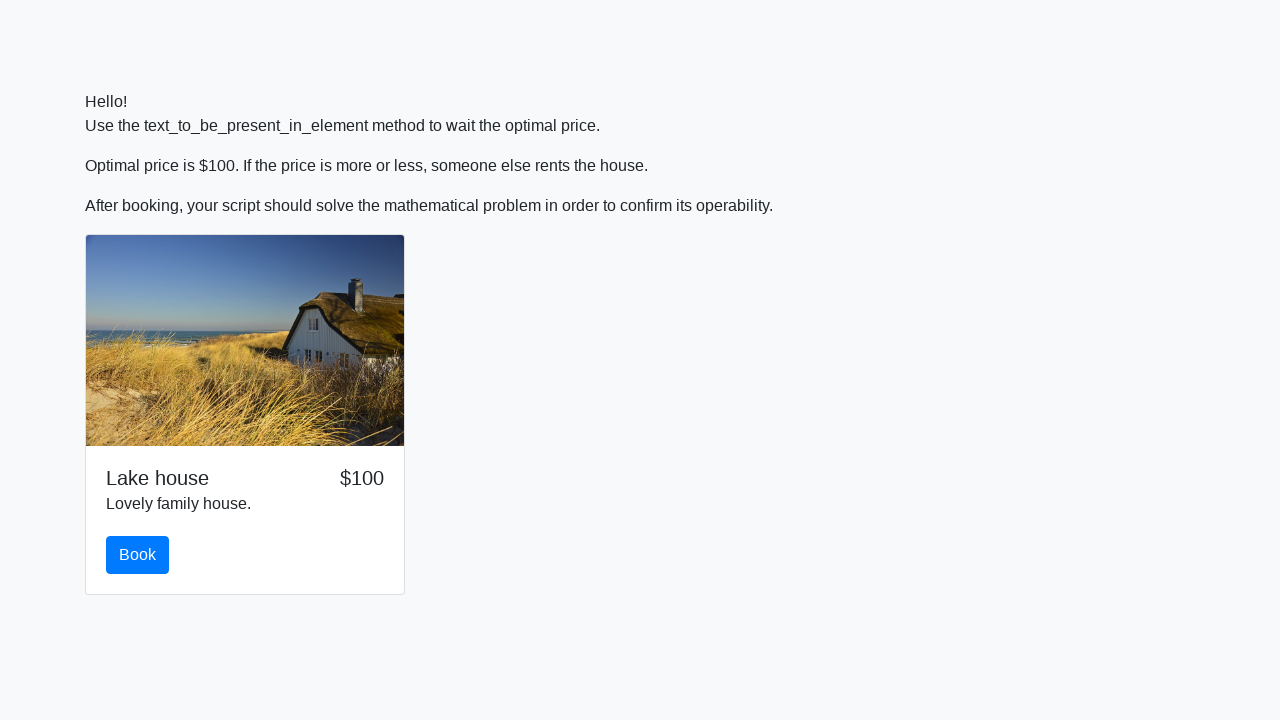

Clicked the Book button at (138, 555) on #book
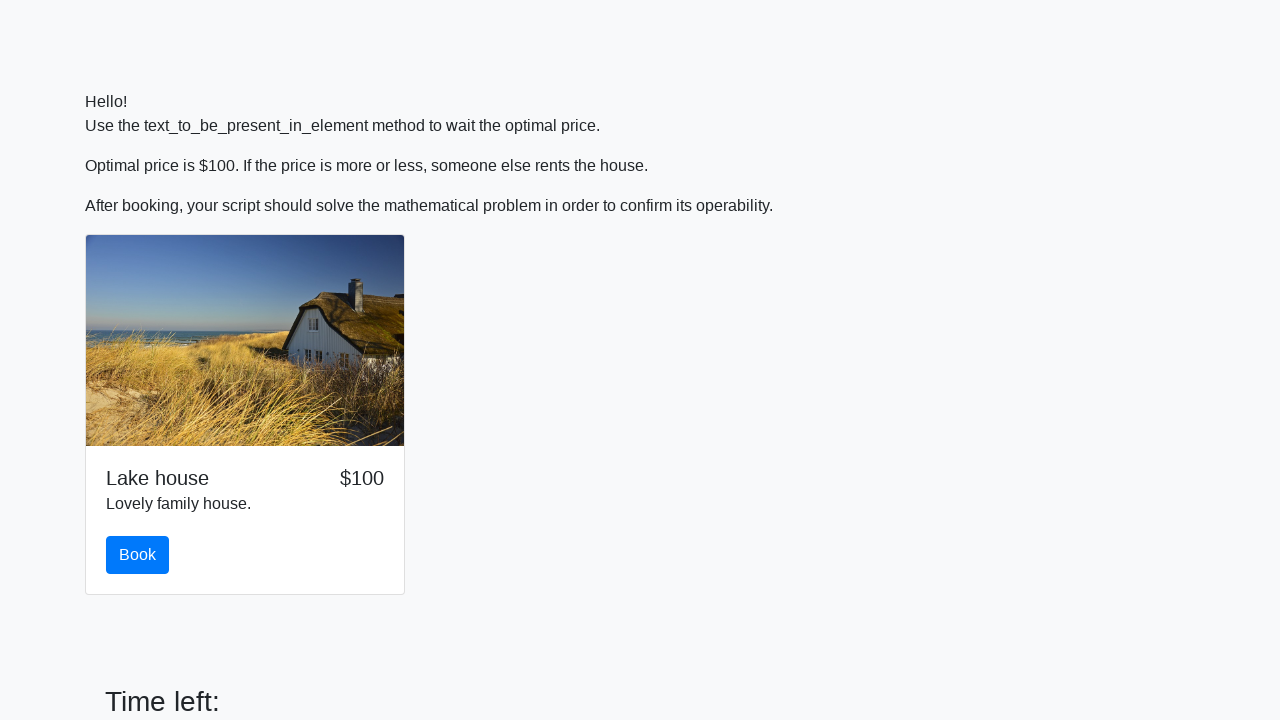

Read x value from input field: 731
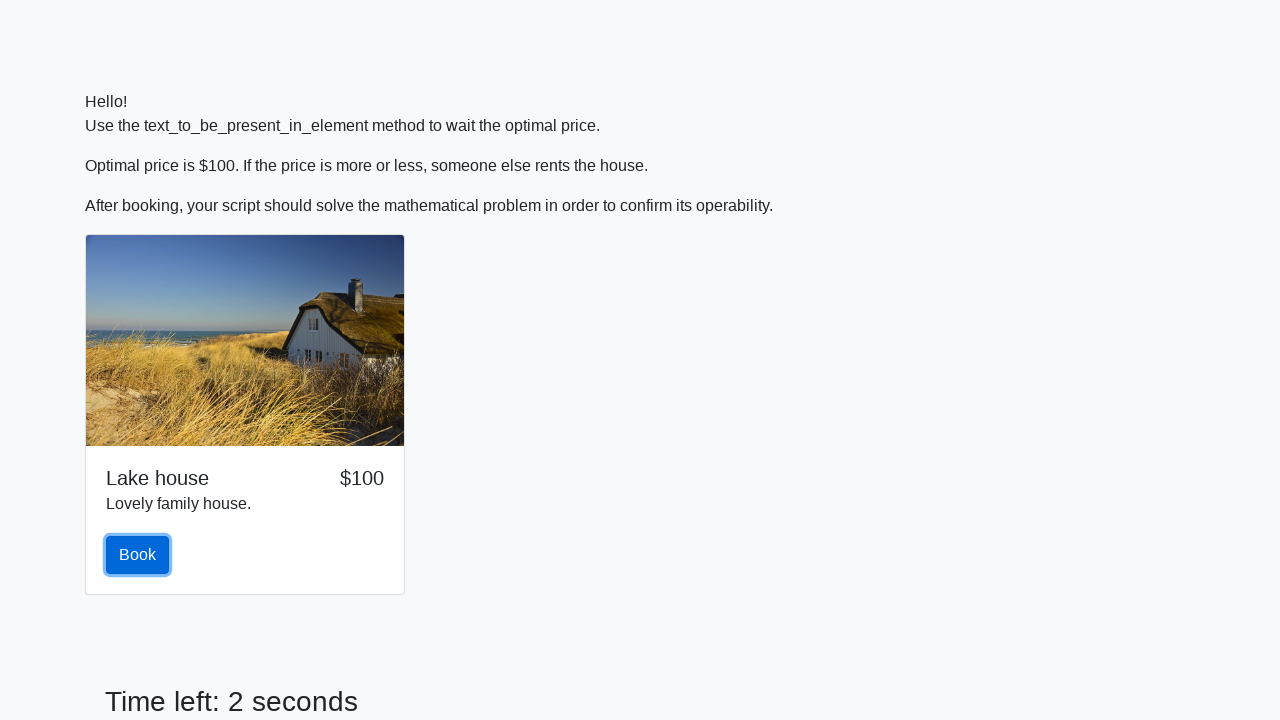

Calculated mathematical answer: 2.3065244616346274
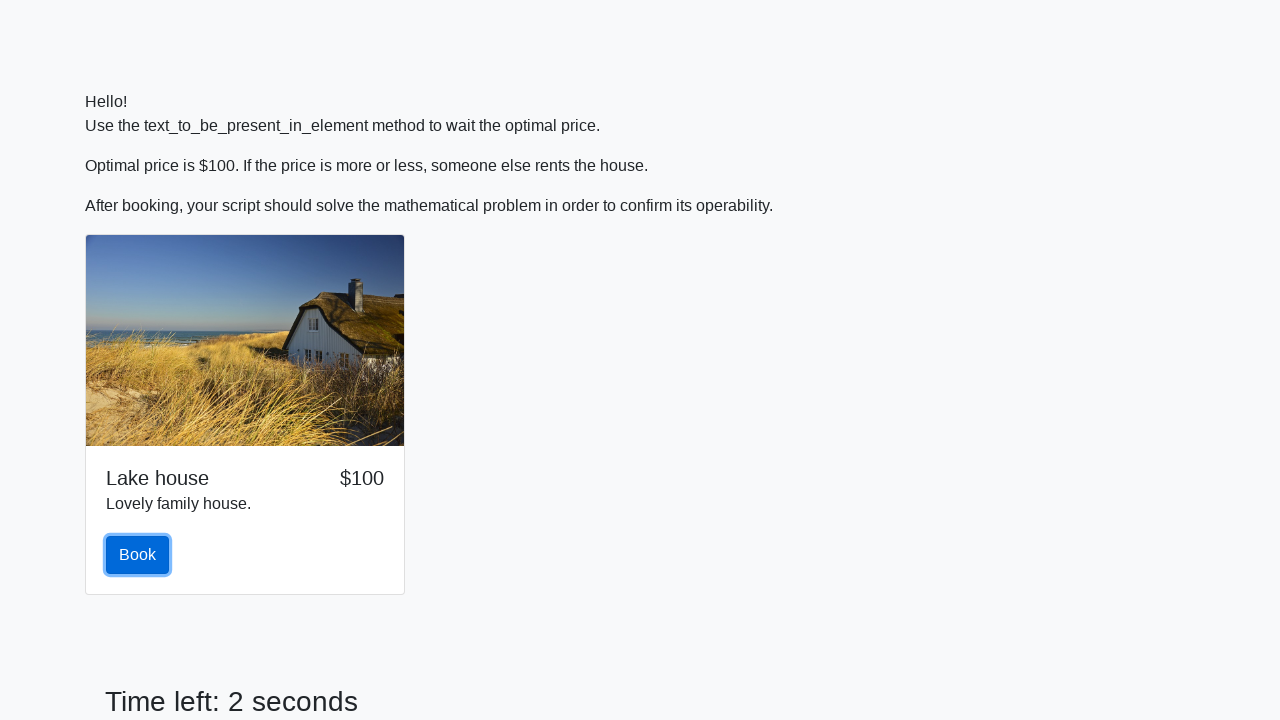

Entered calculated answer '2.3065244616346274' into form field on input
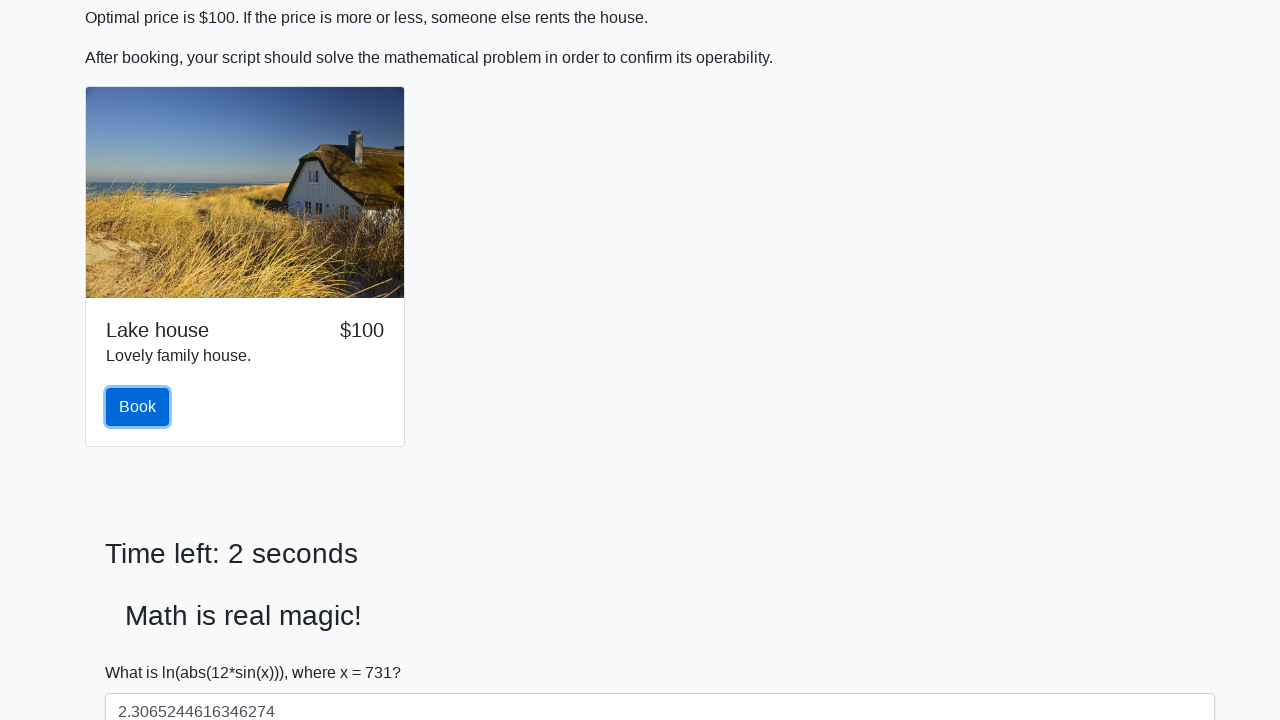

Clicked submit button to submit the form at (143, 651) on button[type=submit]
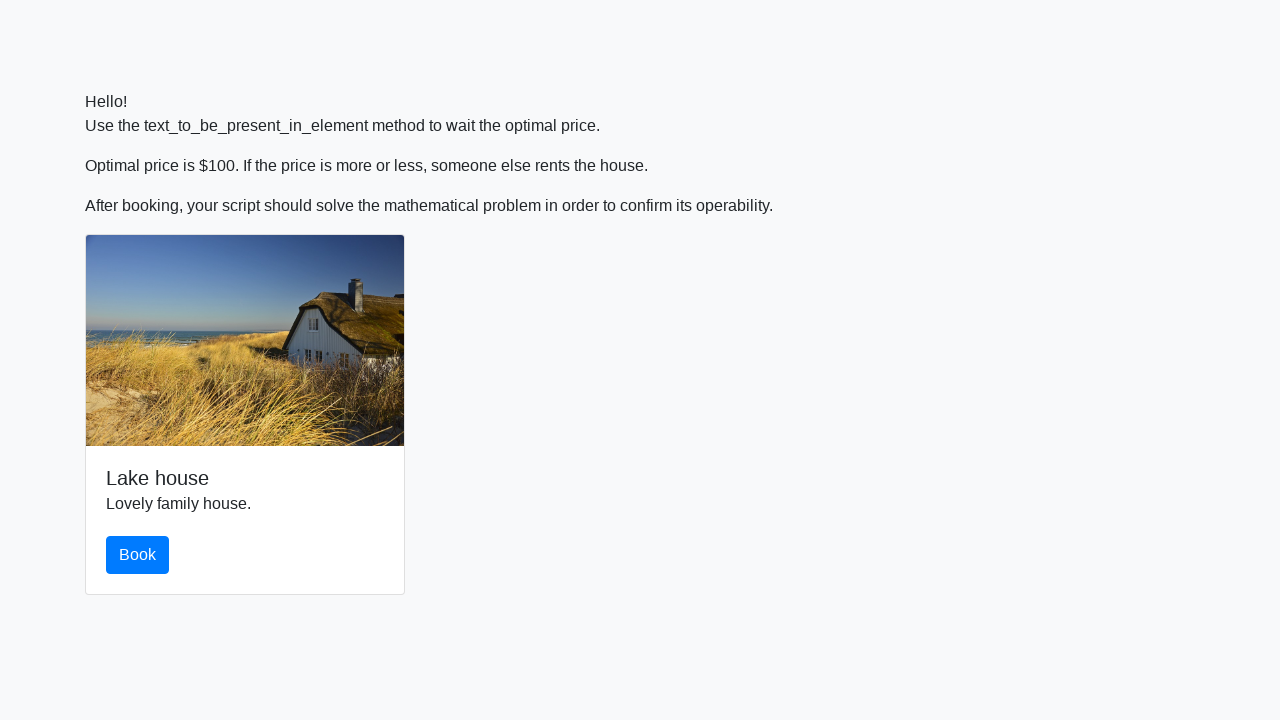

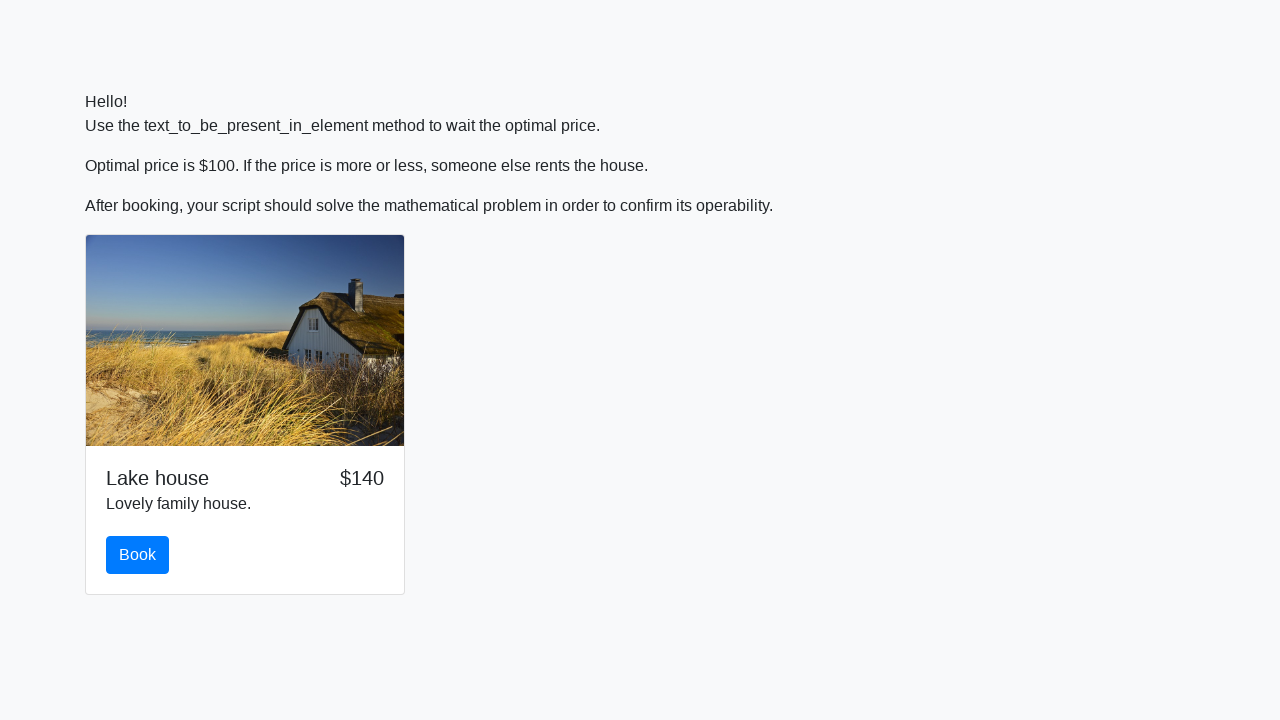